Tests scrolling to an element, mouse hover interaction, clicking a link, then navigates to another page to test double-click functionality and alert handling

Starting URL: https://rahulshettyacademy.com/AutomationPractice/

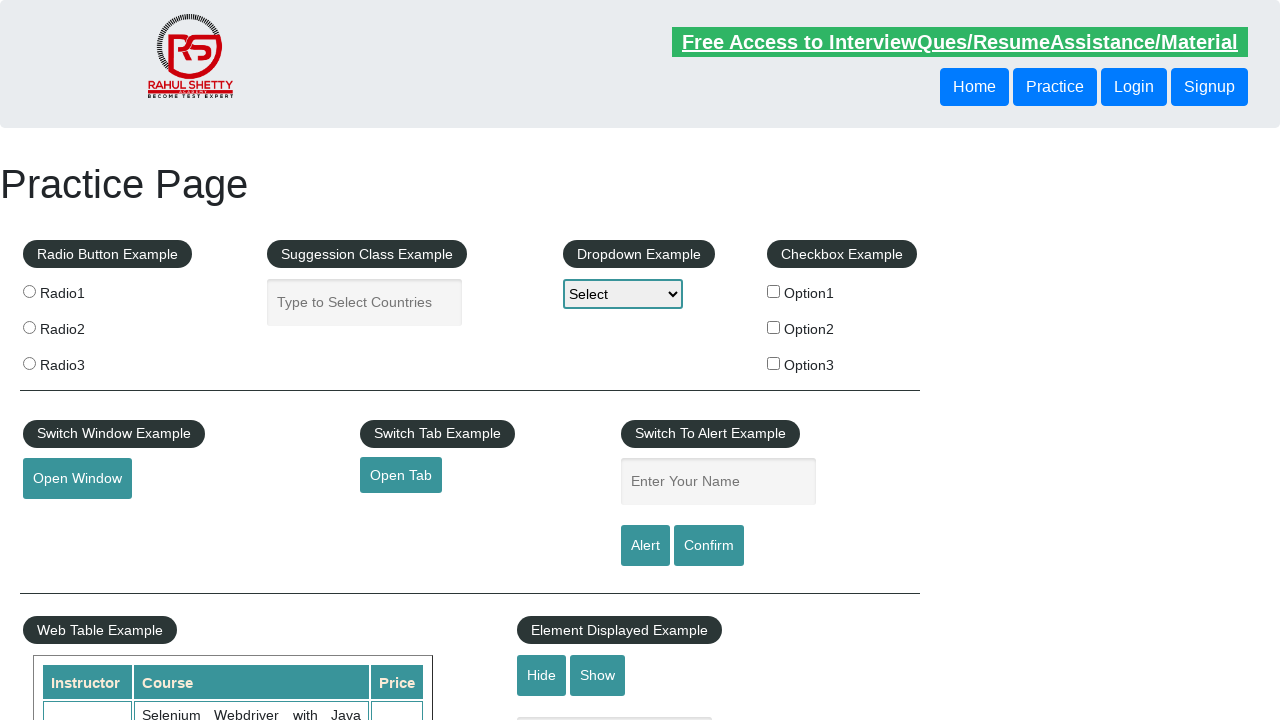

Scrolled to mouse hover element
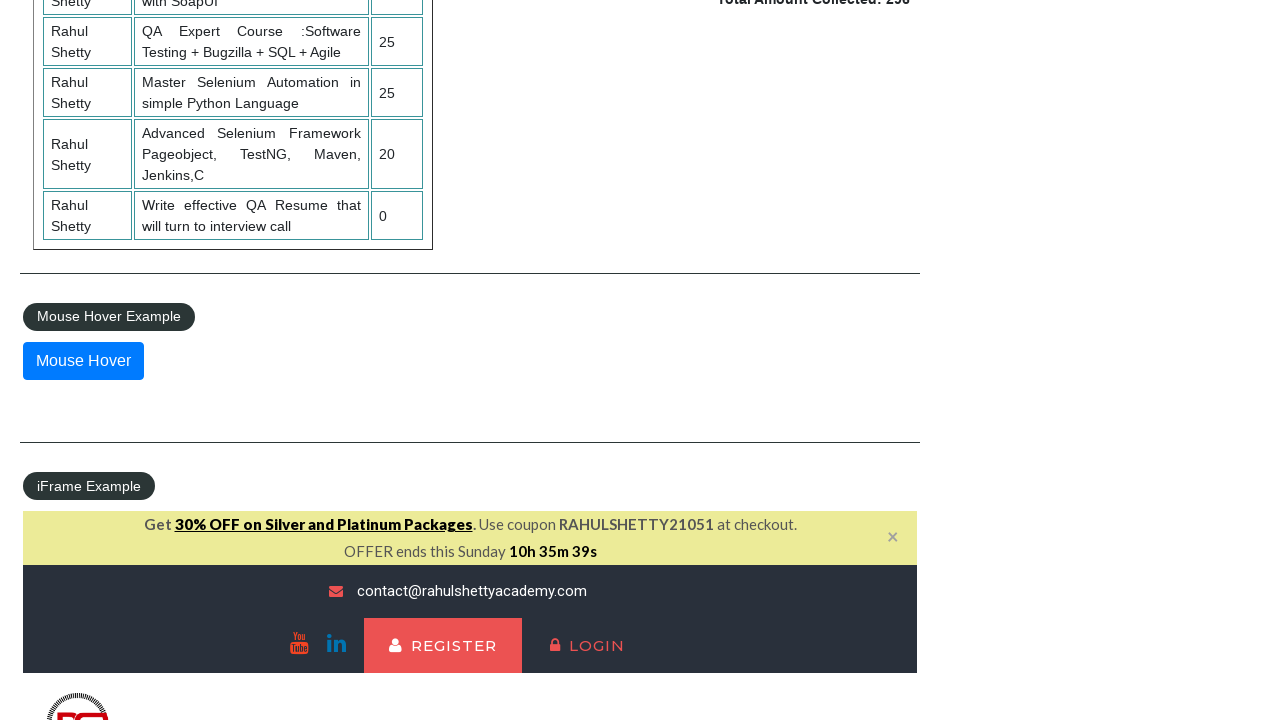

Hovered over mouse hover element at (83, 361) on #mousehover
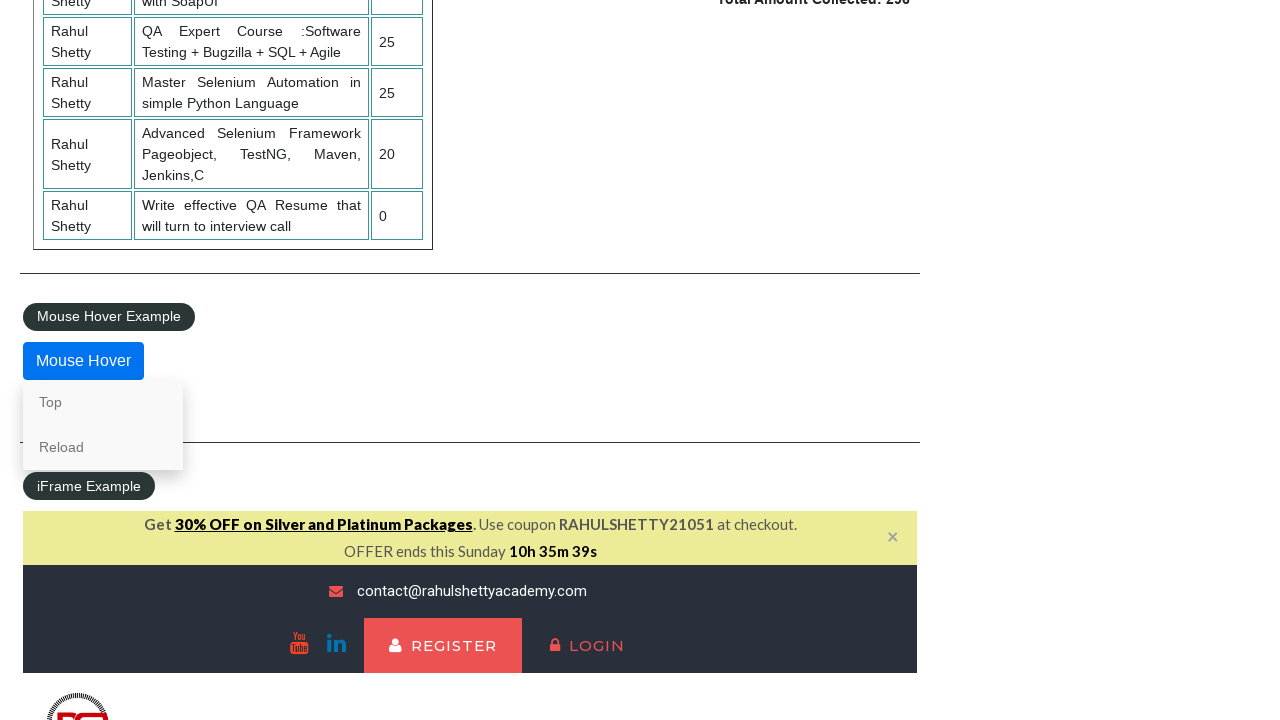

Clicked the 'Top' link at (103, 402) on a:text('Top')
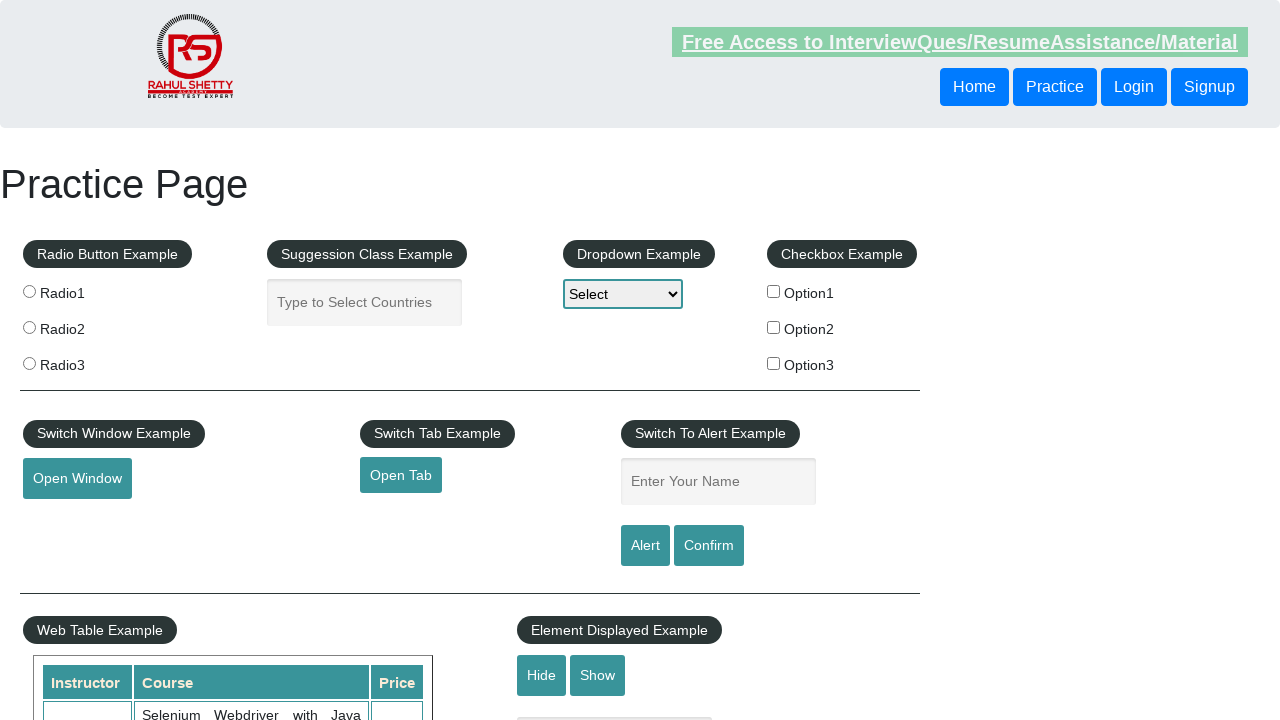

Navigated to second test page for double-click and alert handling
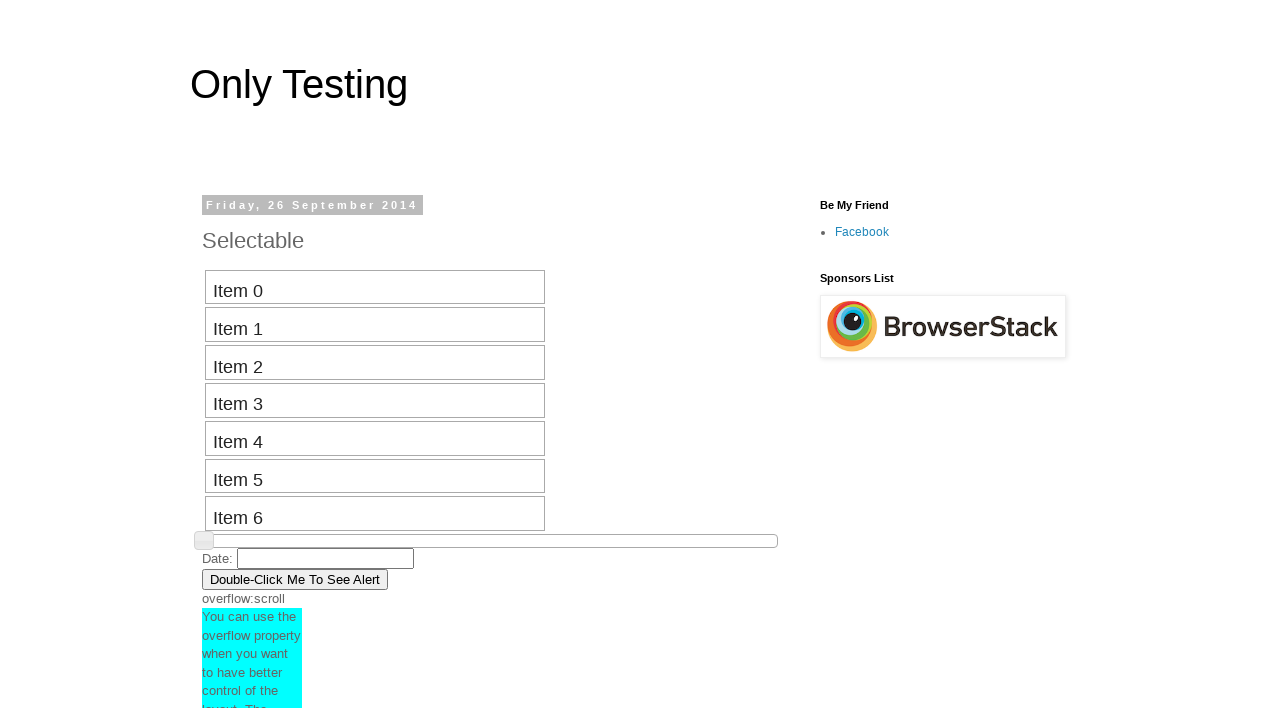

Double-clicked the button at (295, 579) on button
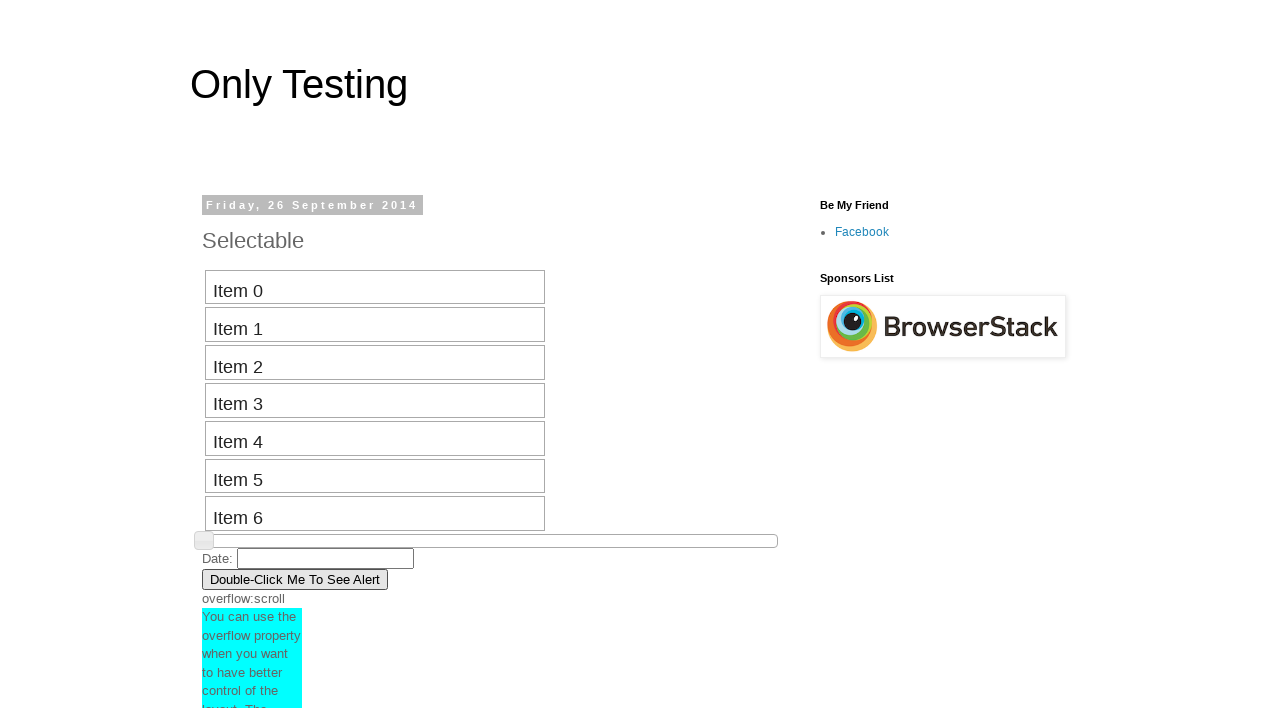

Set up dialog handler for alerts
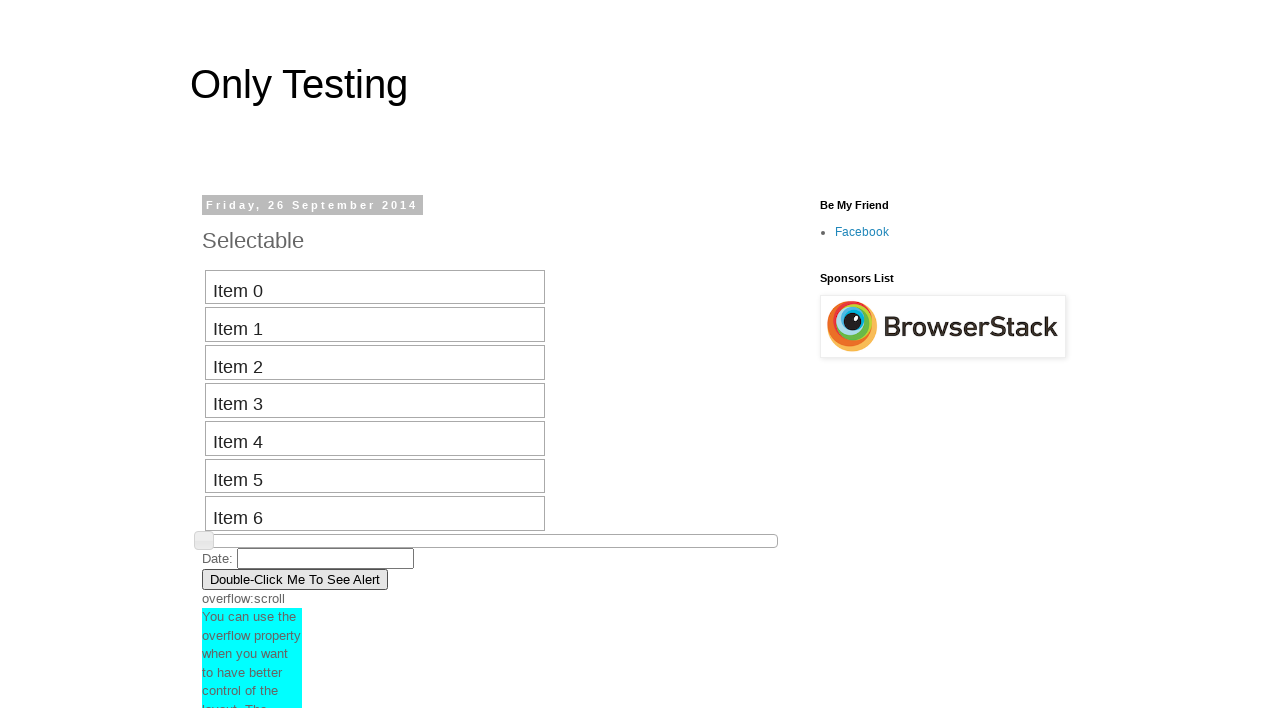

Waited for dialog handling to complete
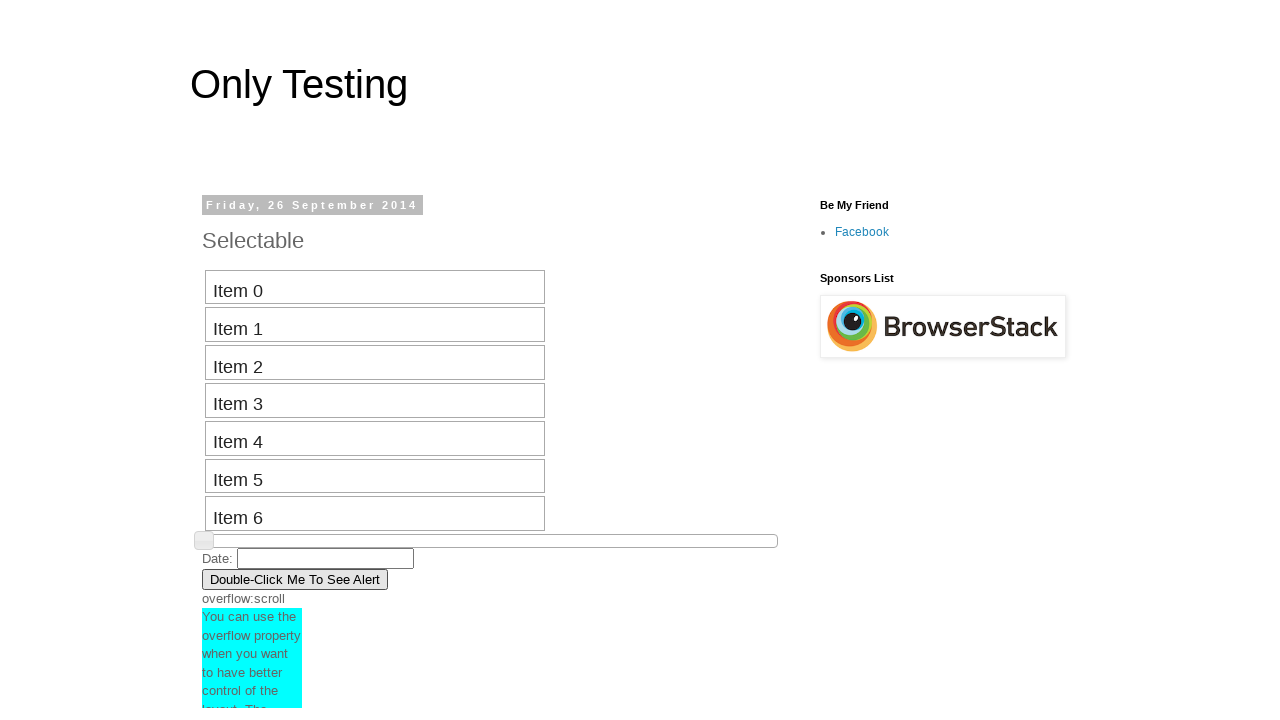

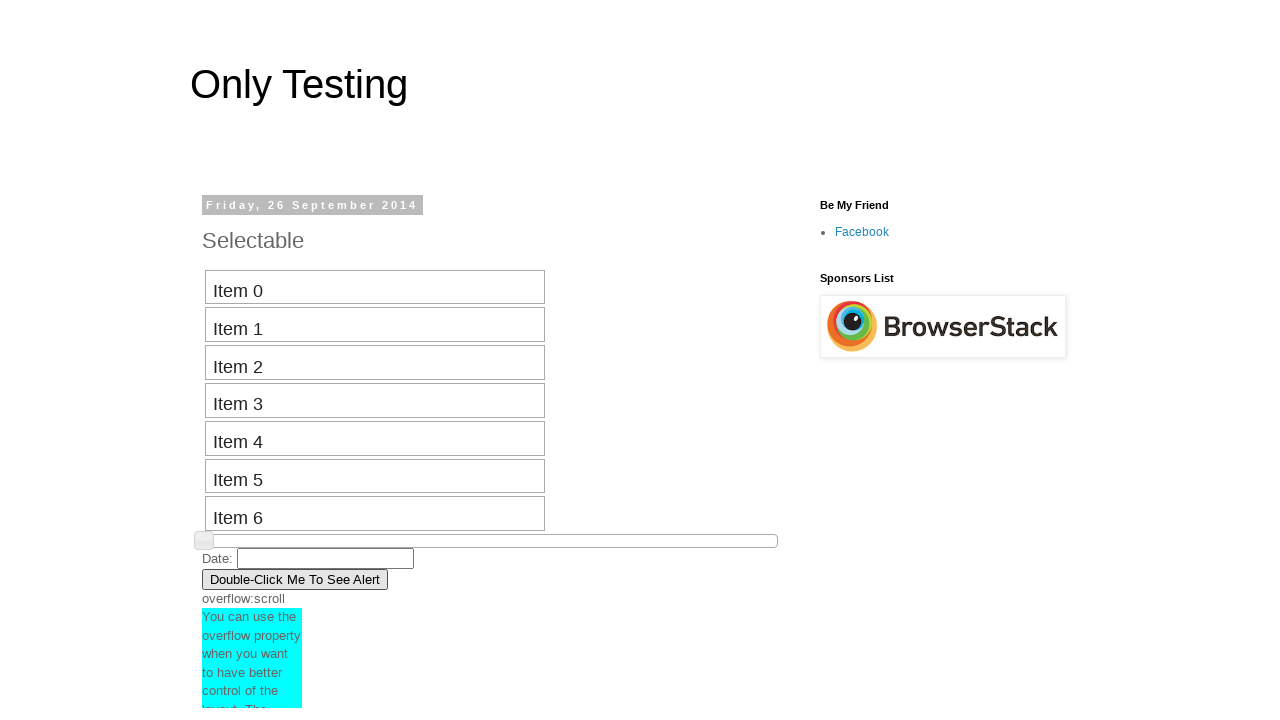